Navigates to OrangeHRM demo login page and retrieves browser properties like current URL, page title, and window handle

Starting URL: https://opensource-demo.orangehrmlive.com/web/index.php/auth/login

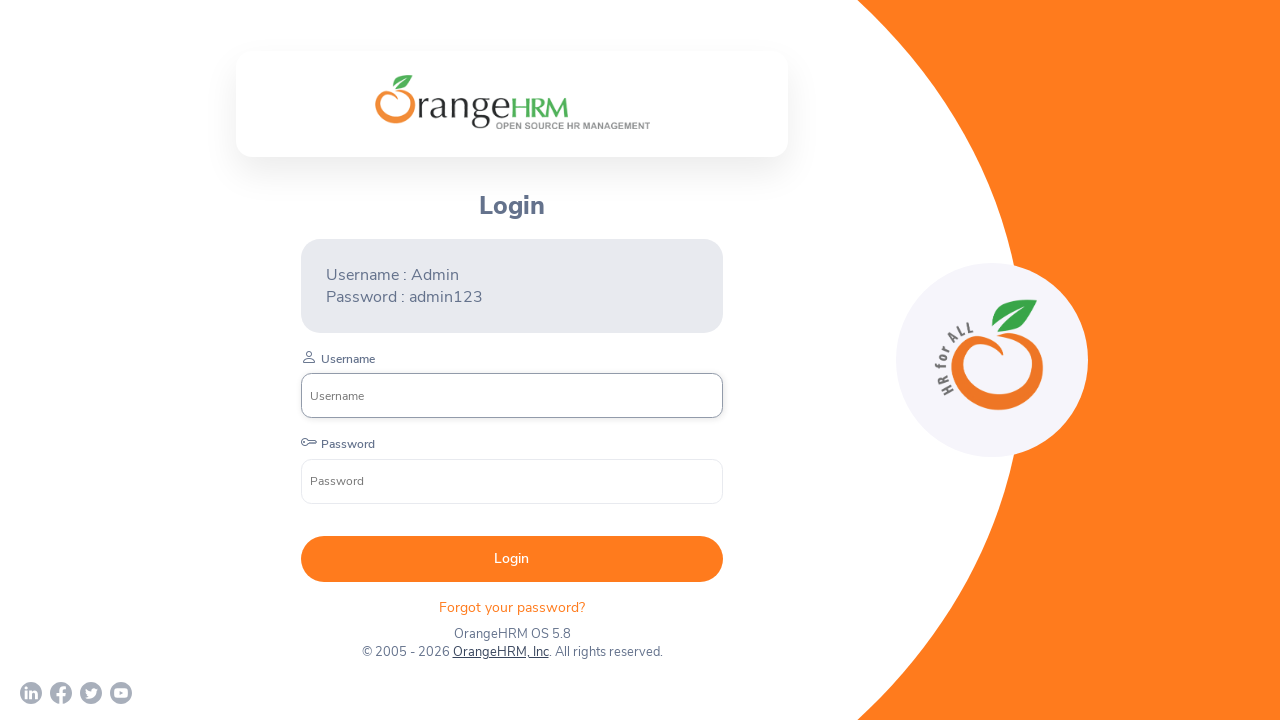

Retrieved current page URL
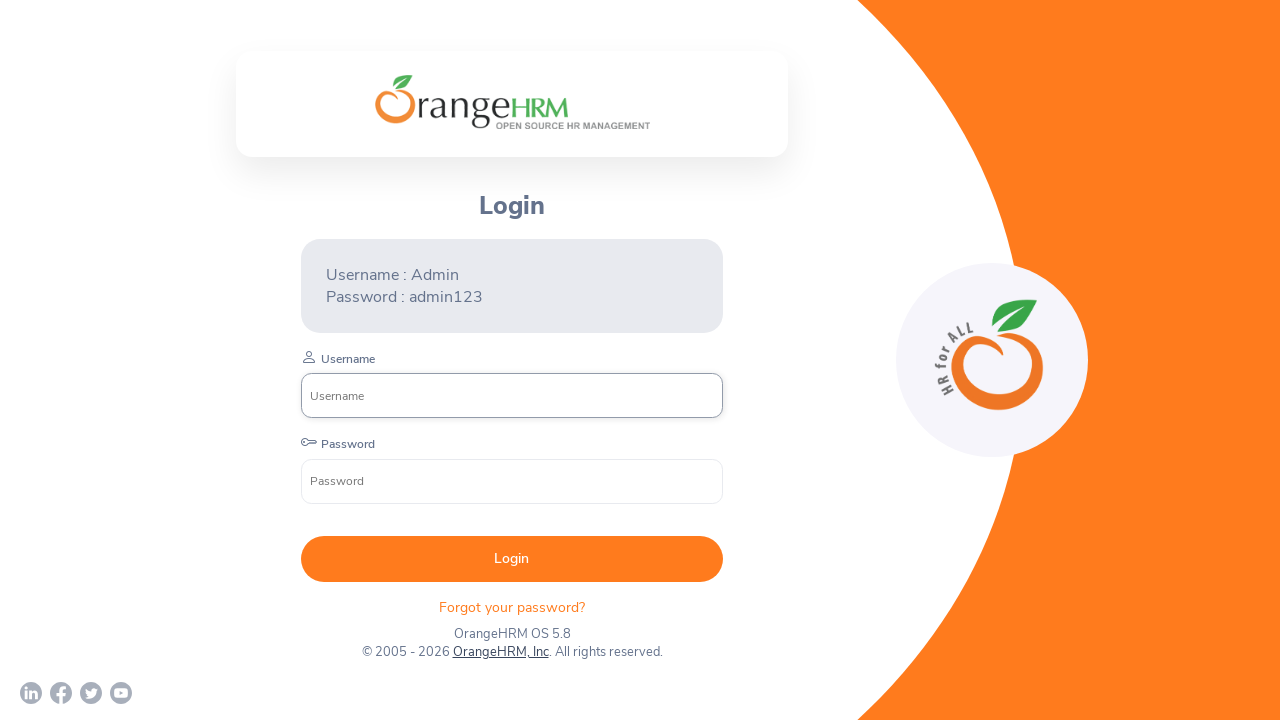

Retrieved page title
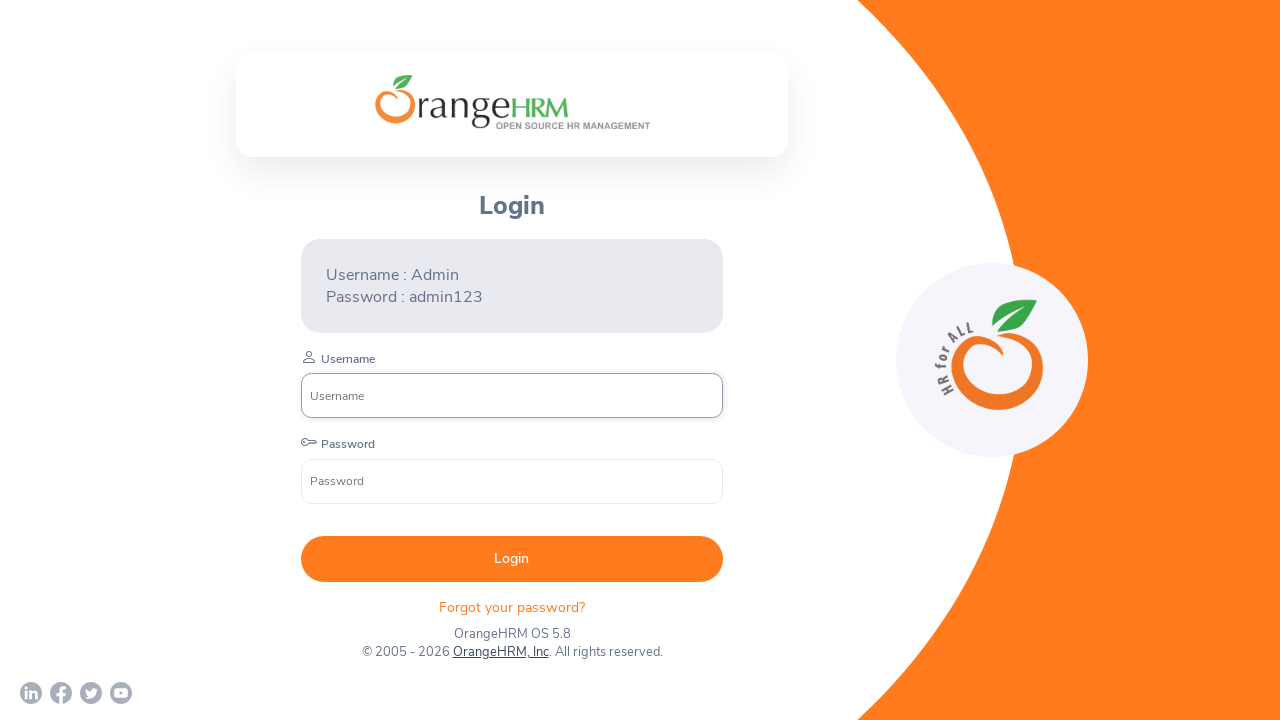

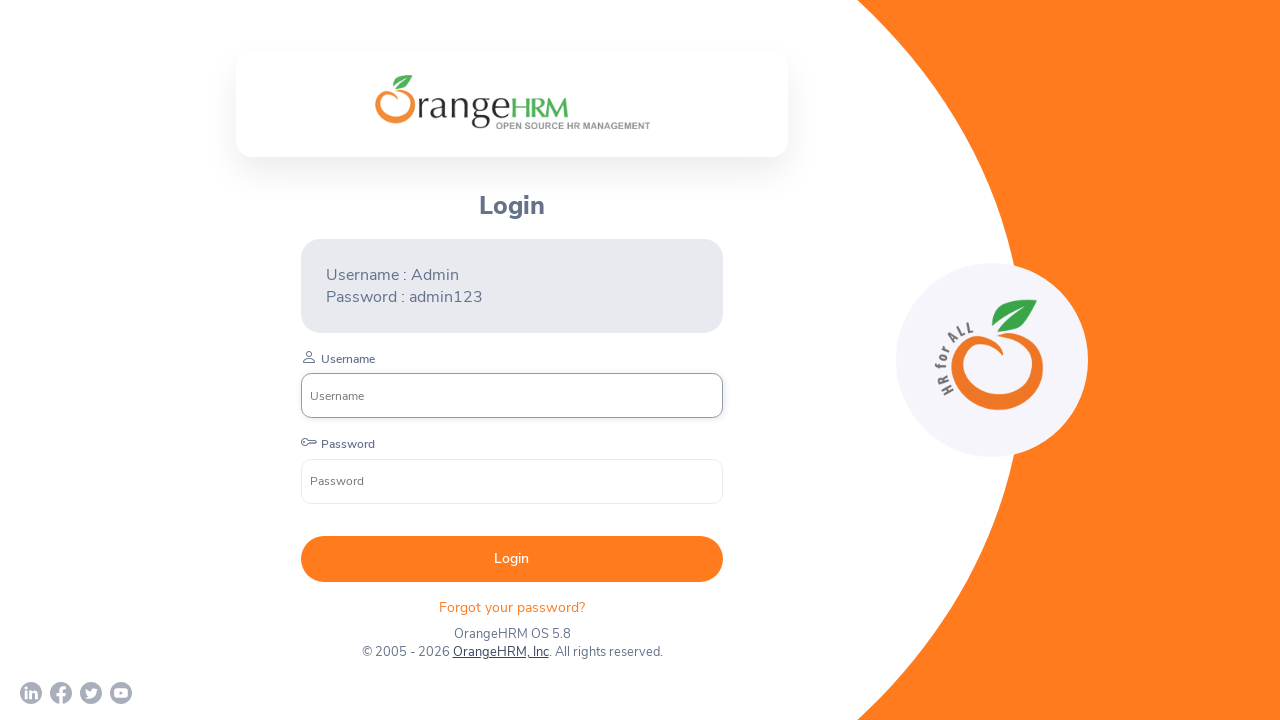